Tests a math problem form by reading two numbers, calculating their sum, selecting the answer from a dropdown, and submitting the form

Starting URL: http://suninjuly.github.io/selects1.html

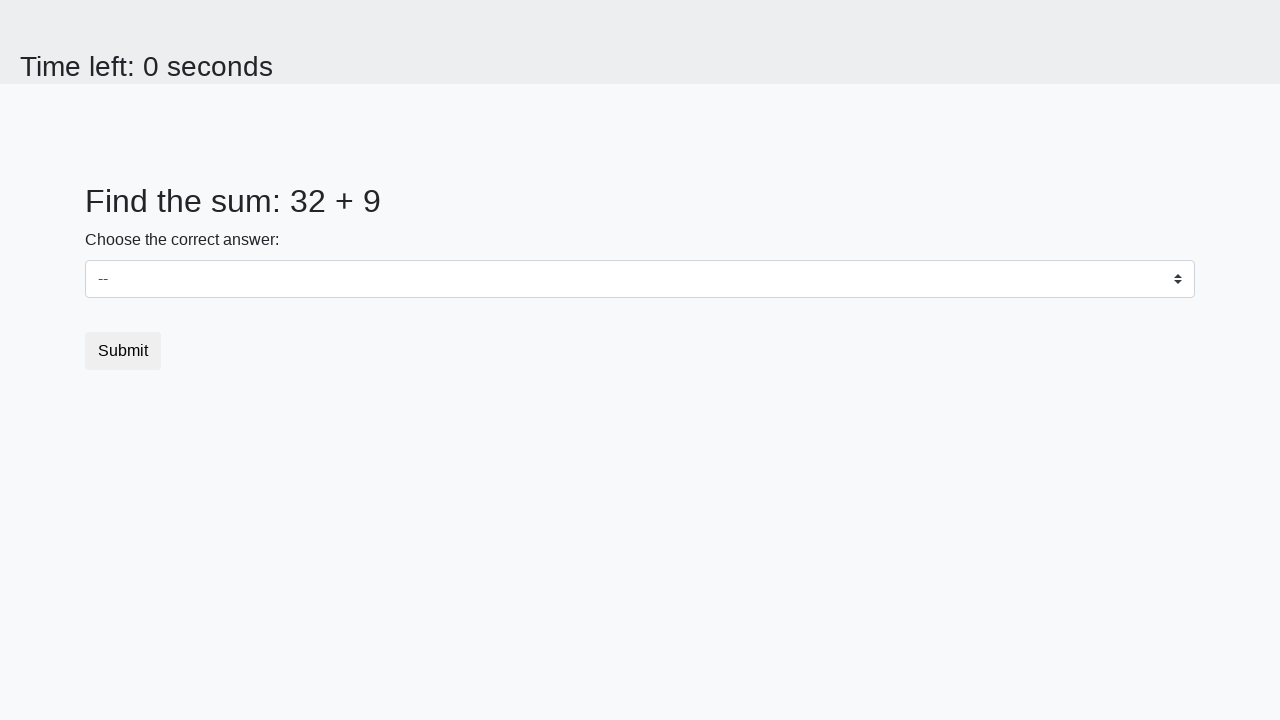

Read first number from #num1 element
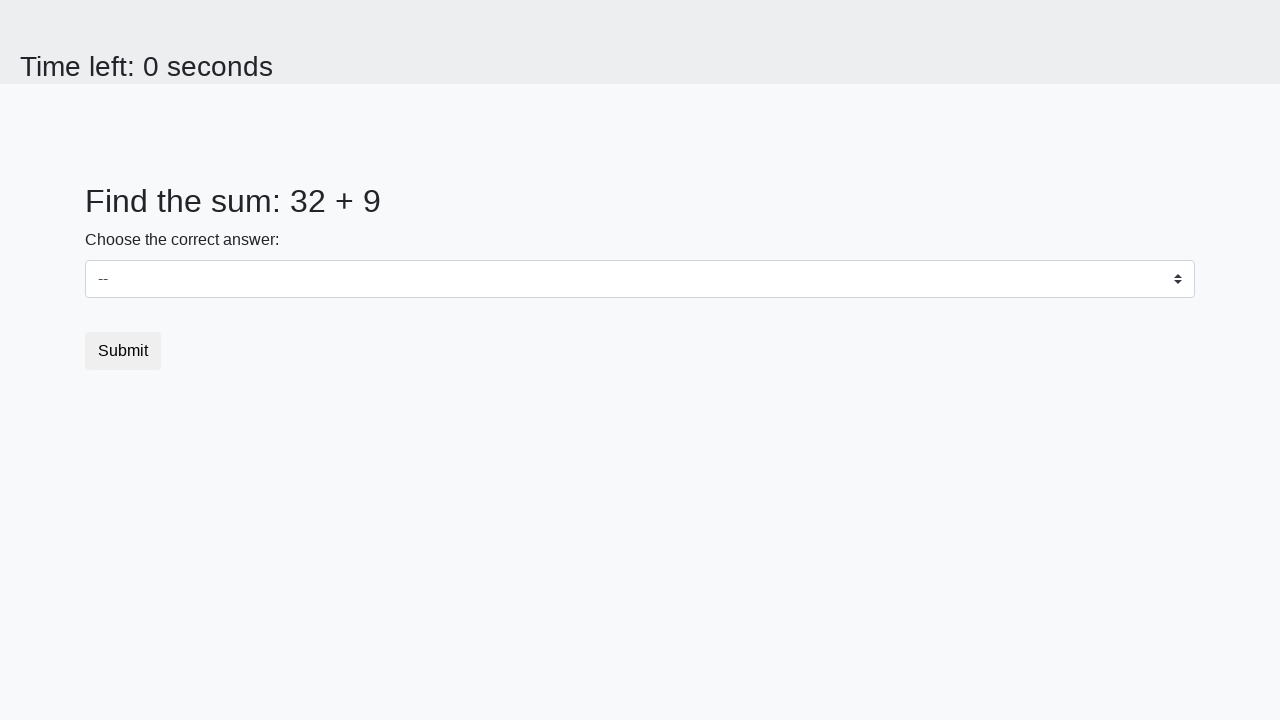

Read second number from #num2 element
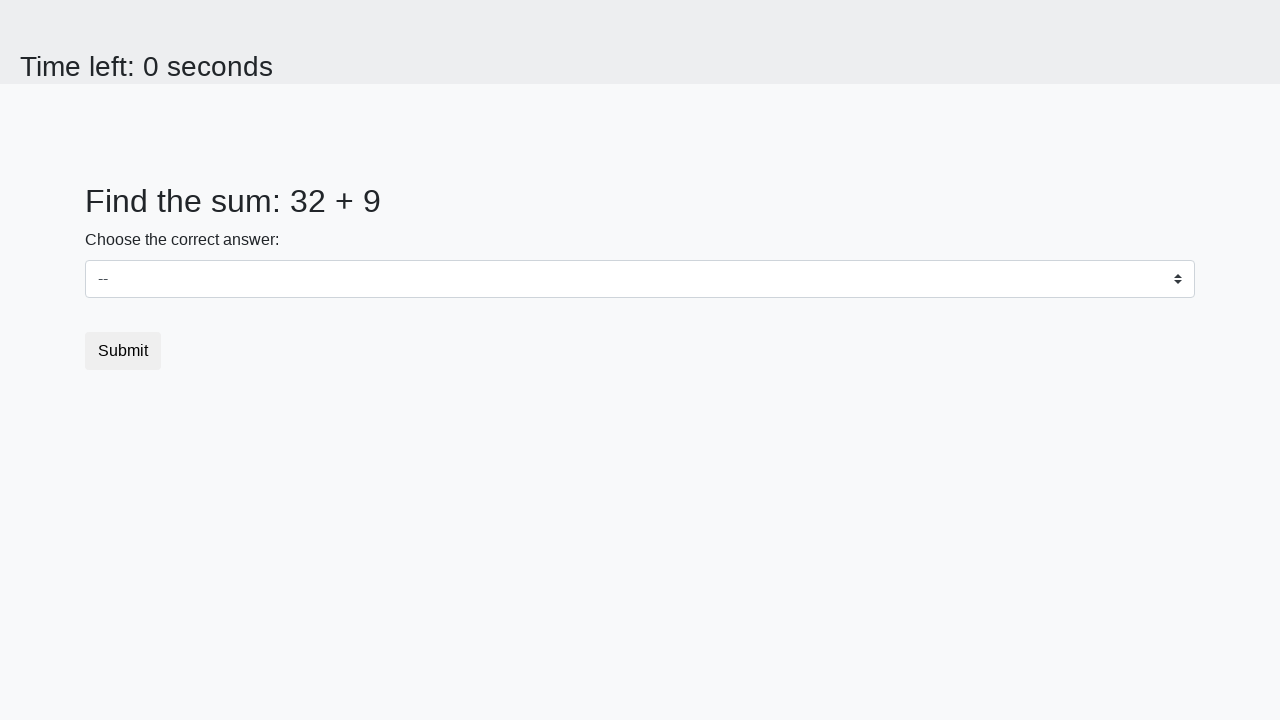

Calculated sum: 32 + 9 = 41
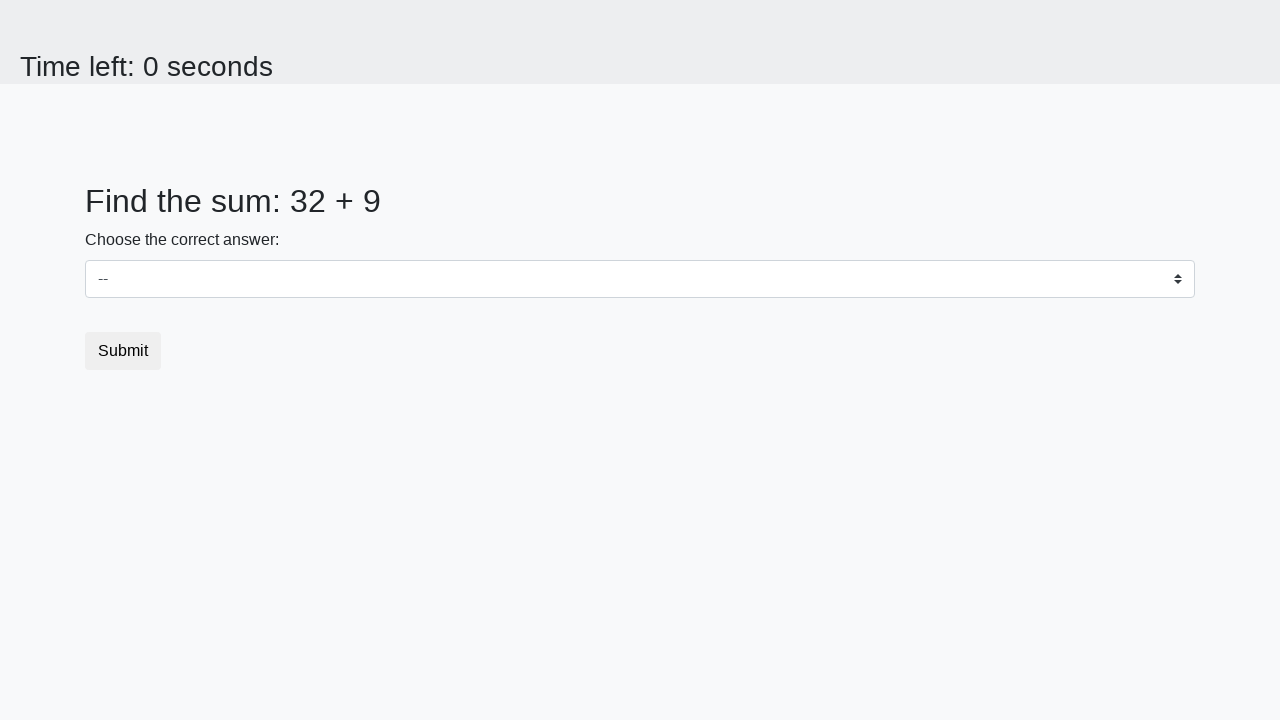

Selected answer '41' from dropdown on select
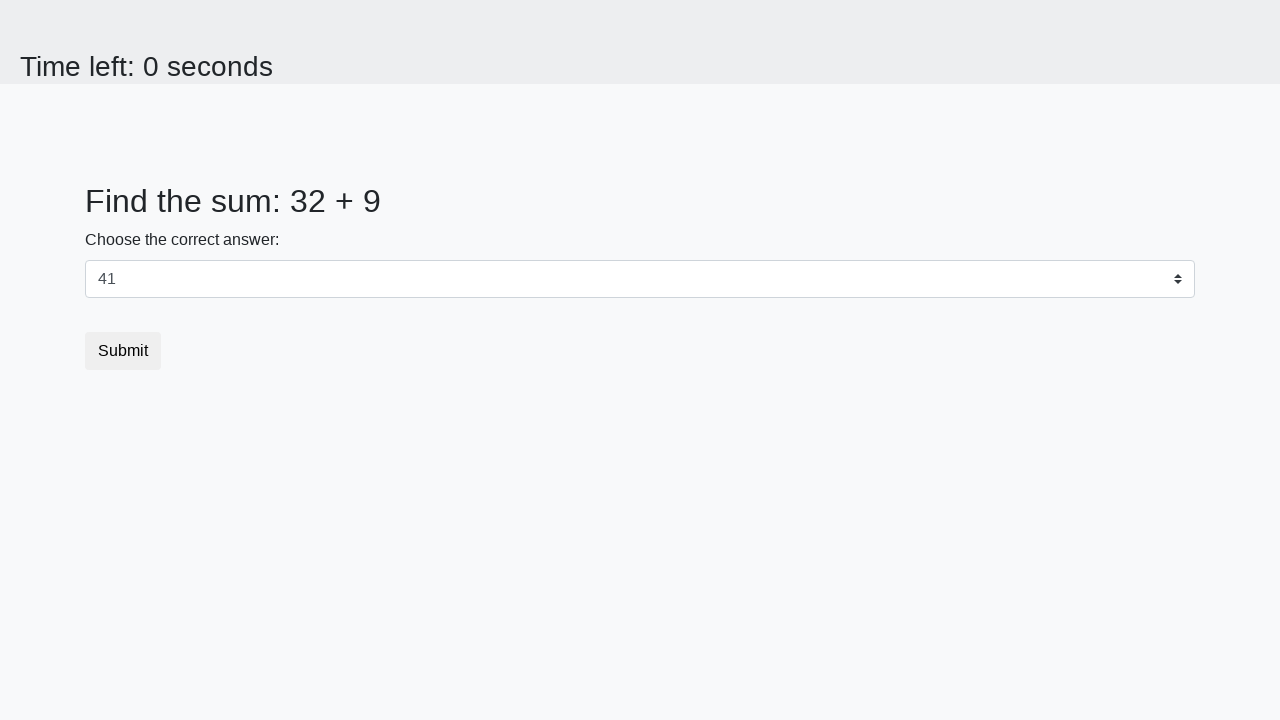

Clicked submit button to submit the form at (123, 351) on button
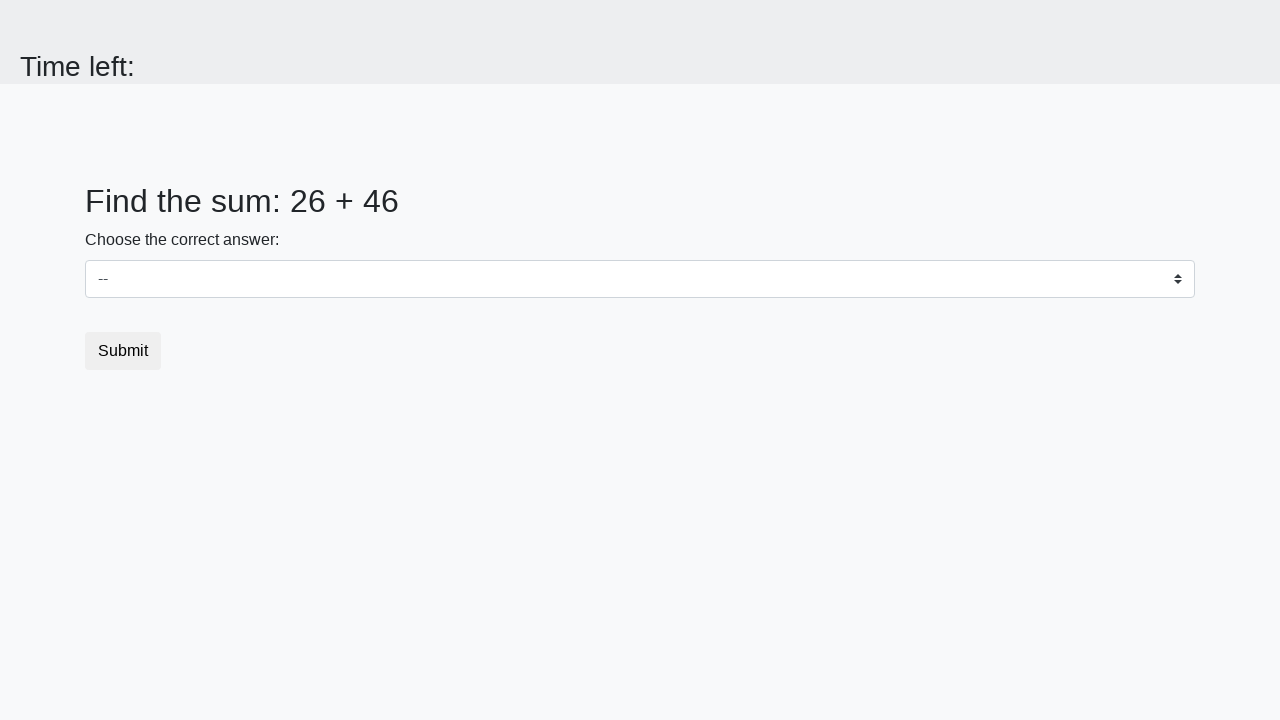

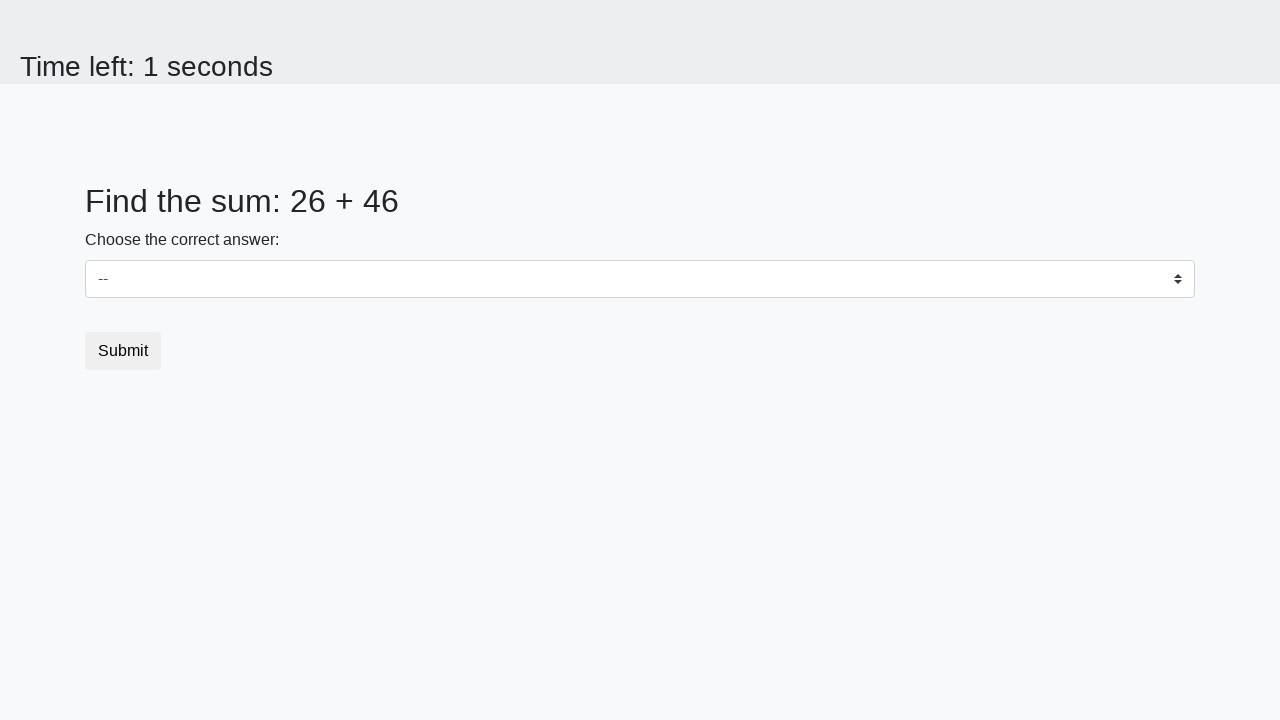